Tests dismissing a JavaScript confirm dialog by clicking a button that triggers a confirm alert and canceling it

Starting URL: https://automationfc.github.io/basic-form/index.html

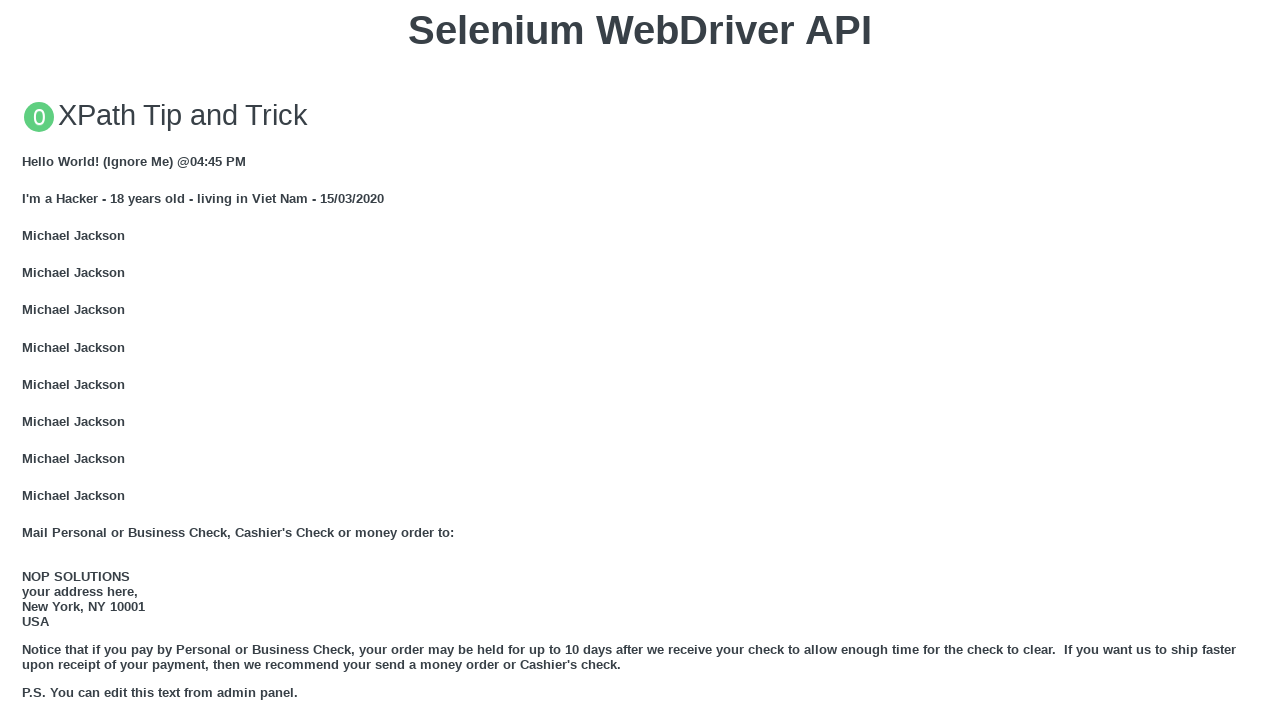

Set up dialog handler to dismiss confirm dialog
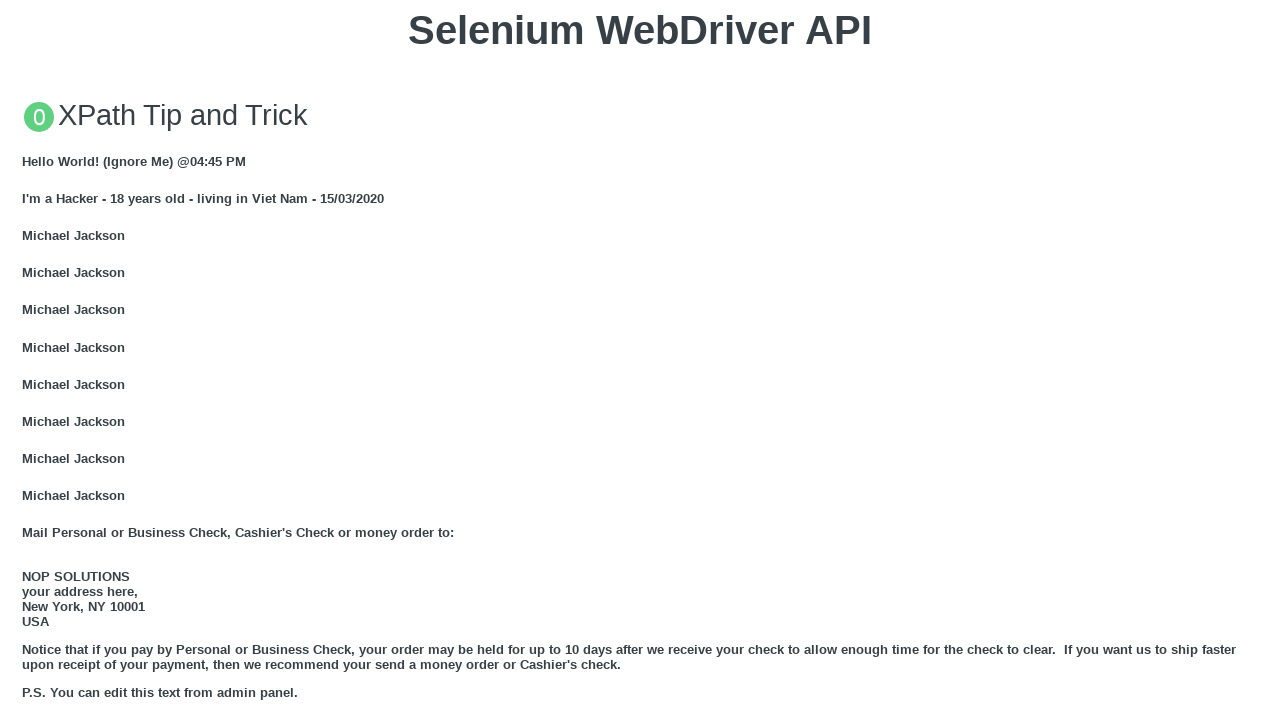

Clicked button to trigger JavaScript confirm dialog at (640, 360) on xpath=//button[text()='Click for JS Confirm']
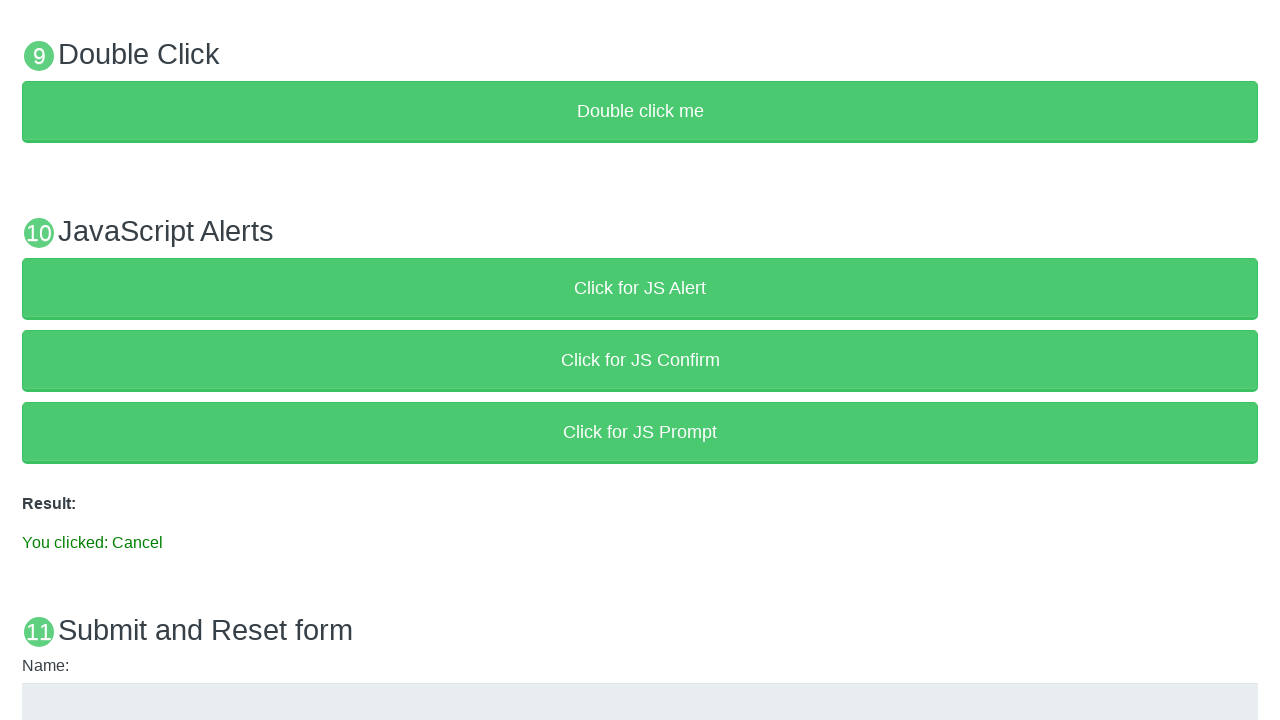

Result element loaded after dismissing confirm dialog
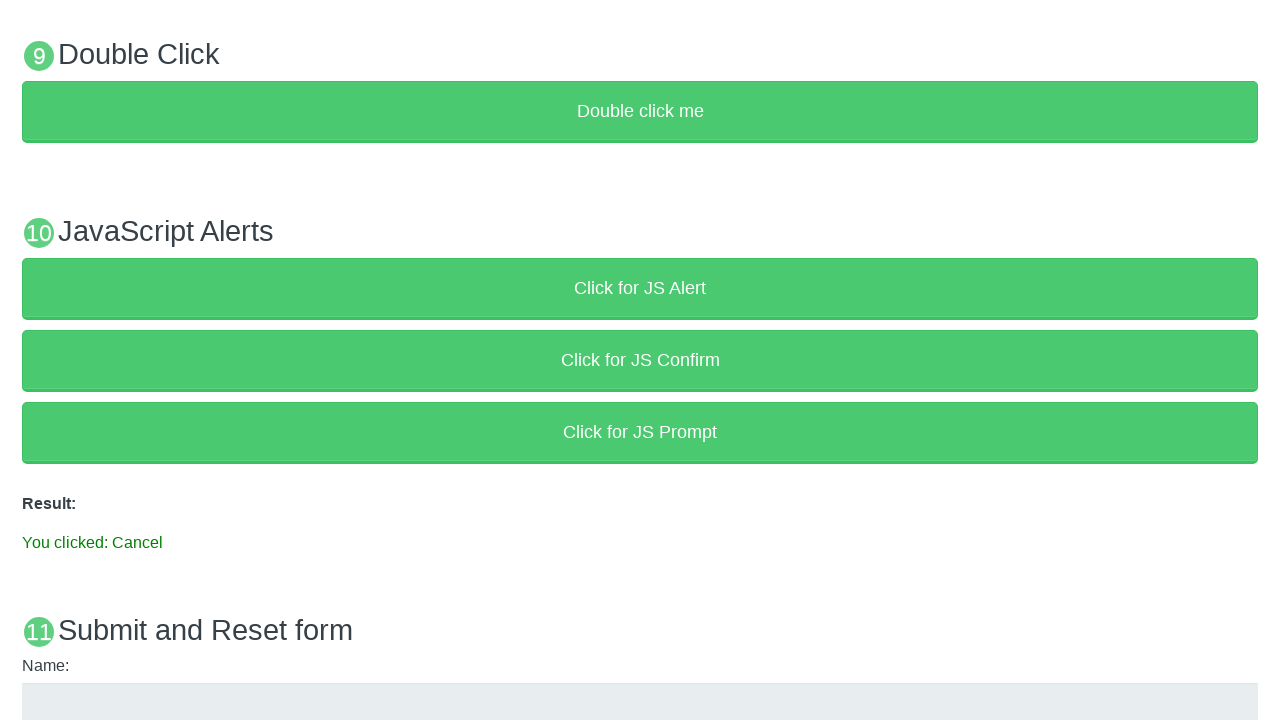

Verified result text shows 'You clicked: Cancel'
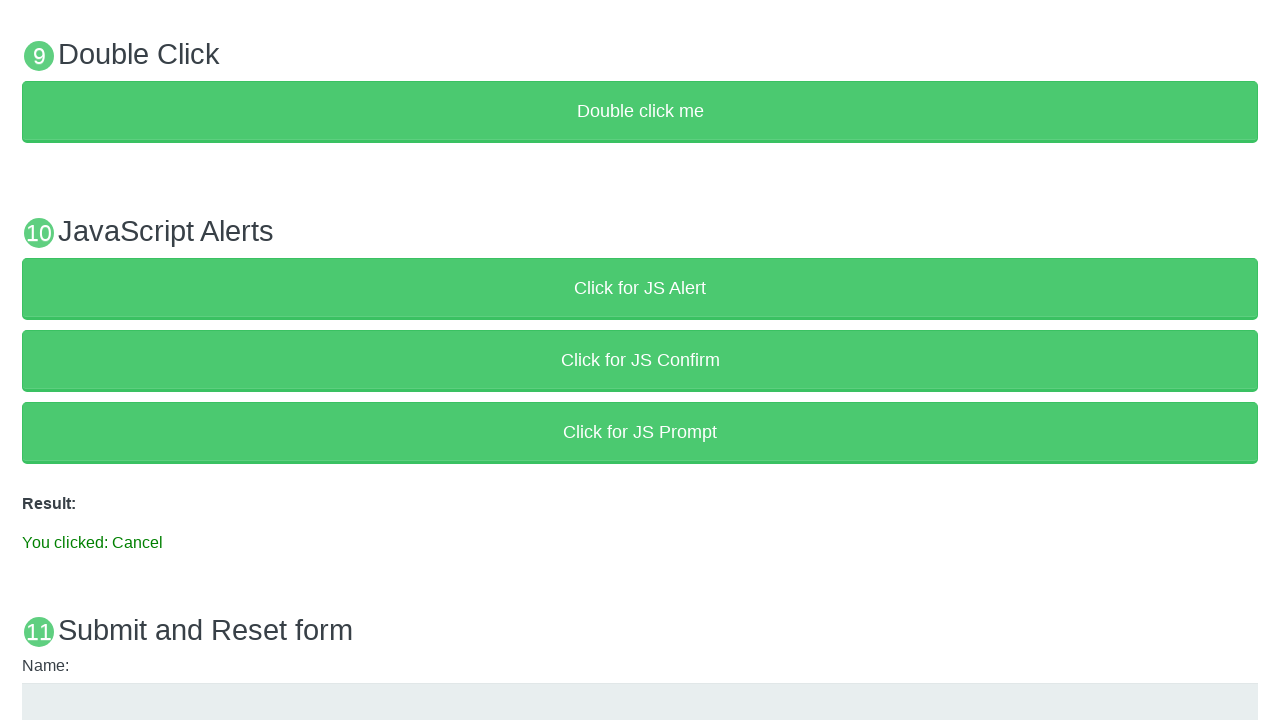

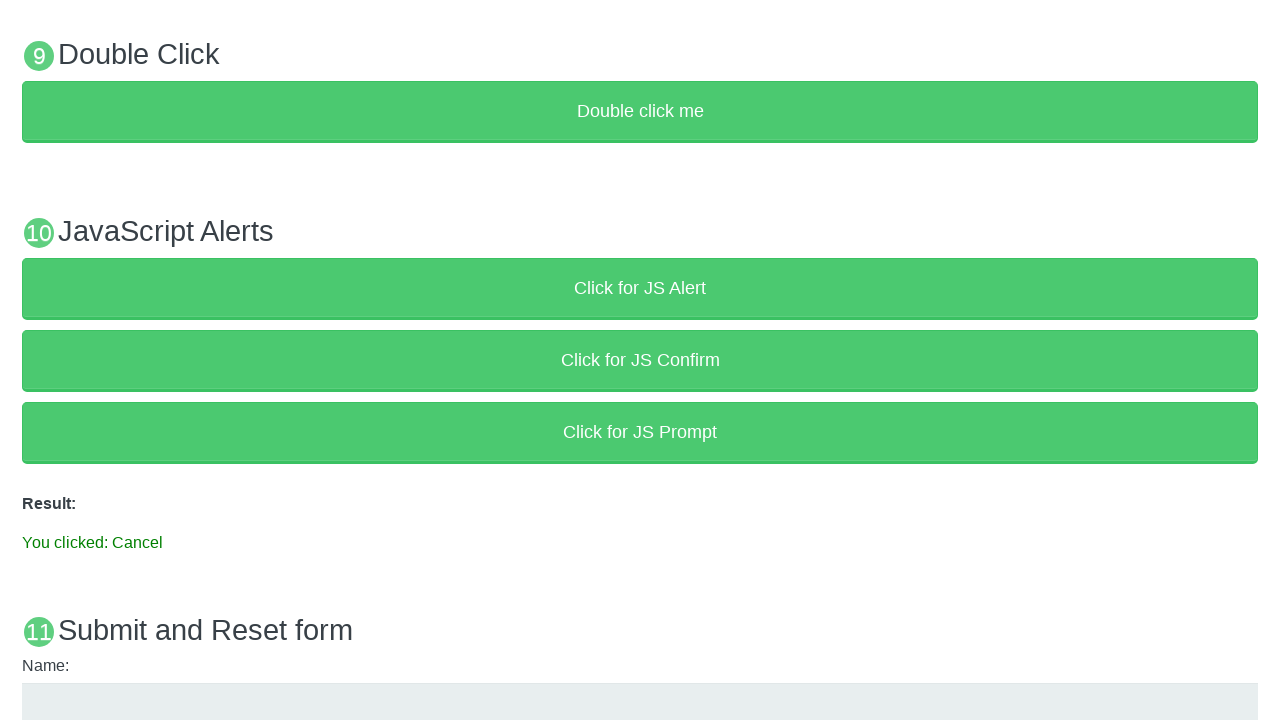